Tests that edits are saved when the edit input loses focus (blur event).

Starting URL: https://demo.playwright.dev/todomvc

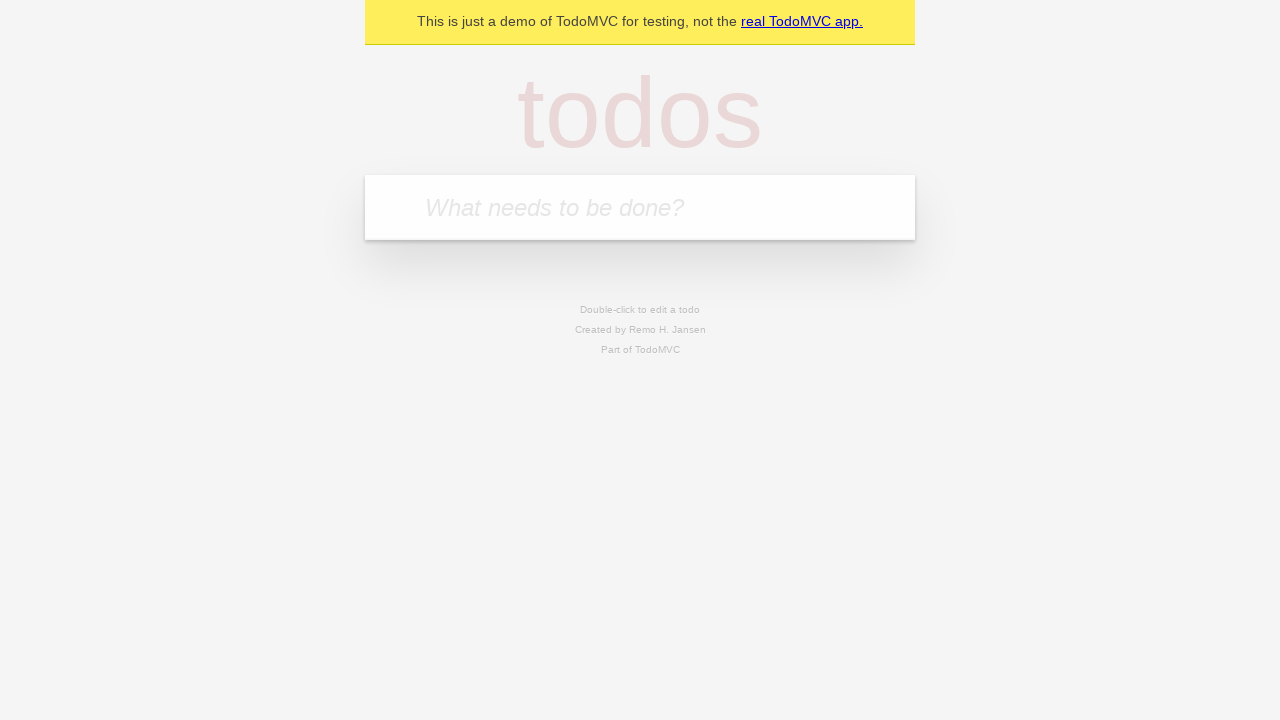

Filled todo input with 'buy some cheese' on internal:attr=[placeholder="What needs to be done?"i]
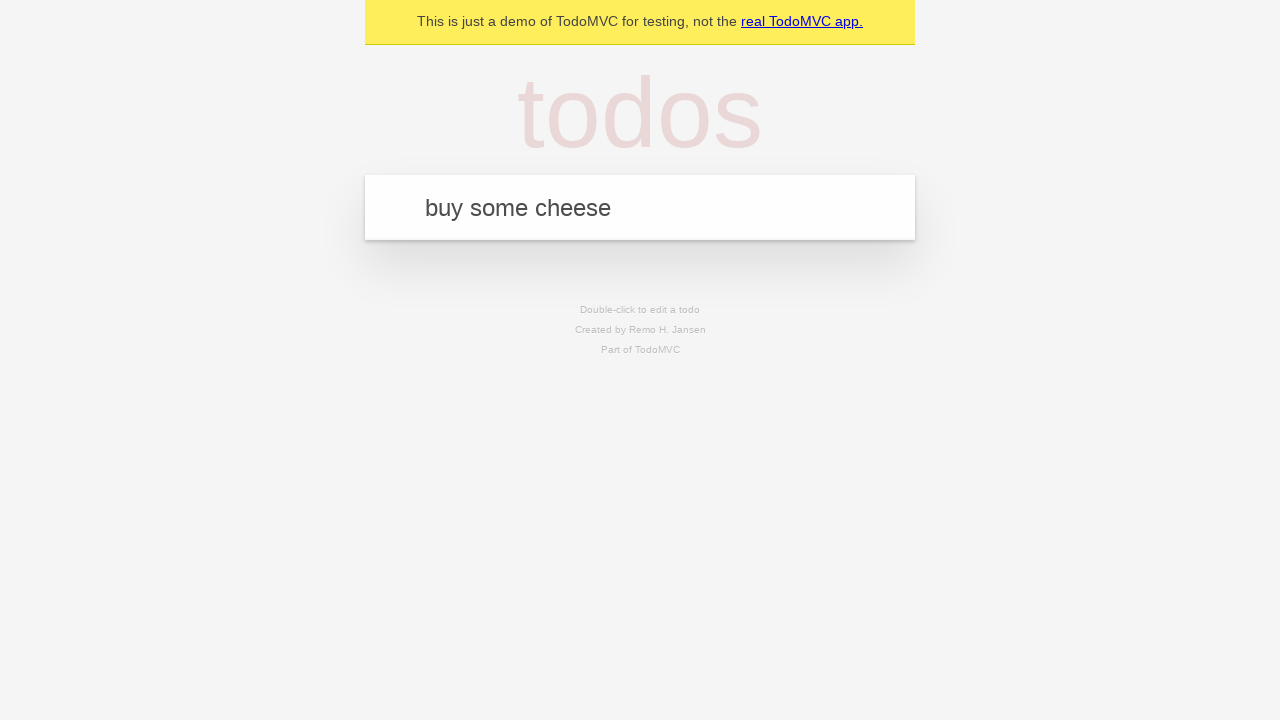

Pressed Enter to create first todo on internal:attr=[placeholder="What needs to be done?"i]
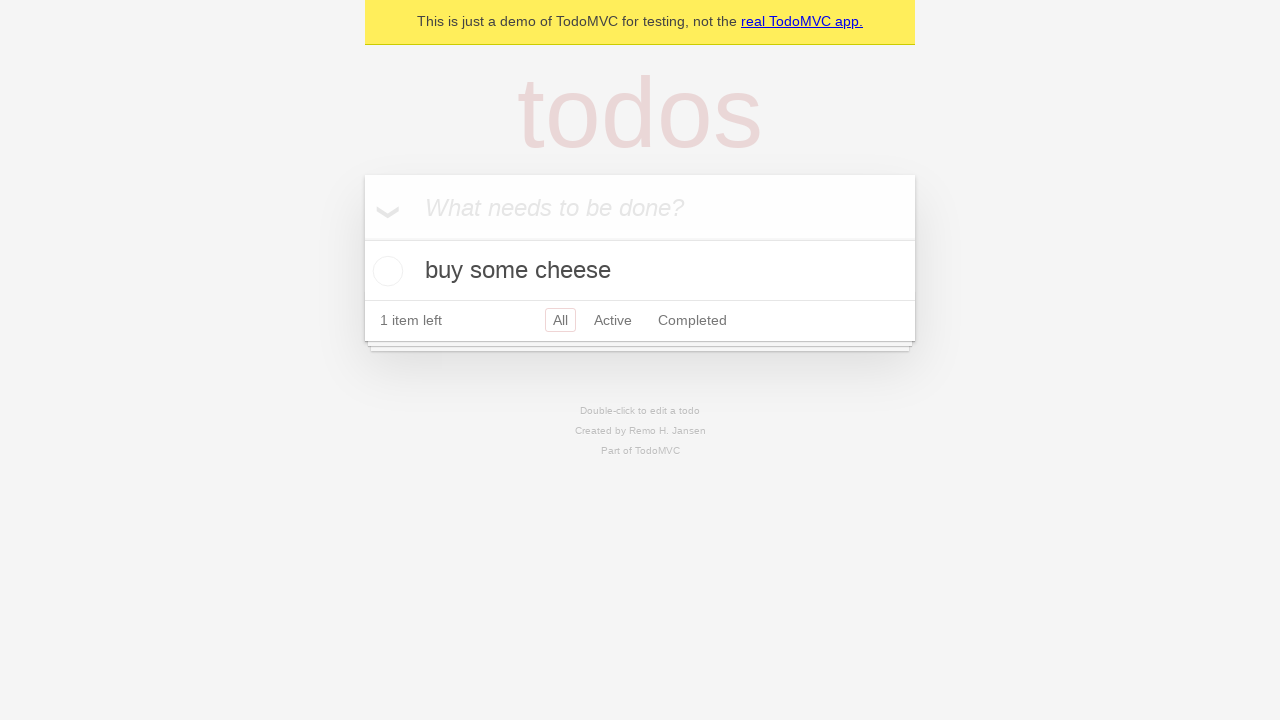

Filled todo input with 'feed the cat' on internal:attr=[placeholder="What needs to be done?"i]
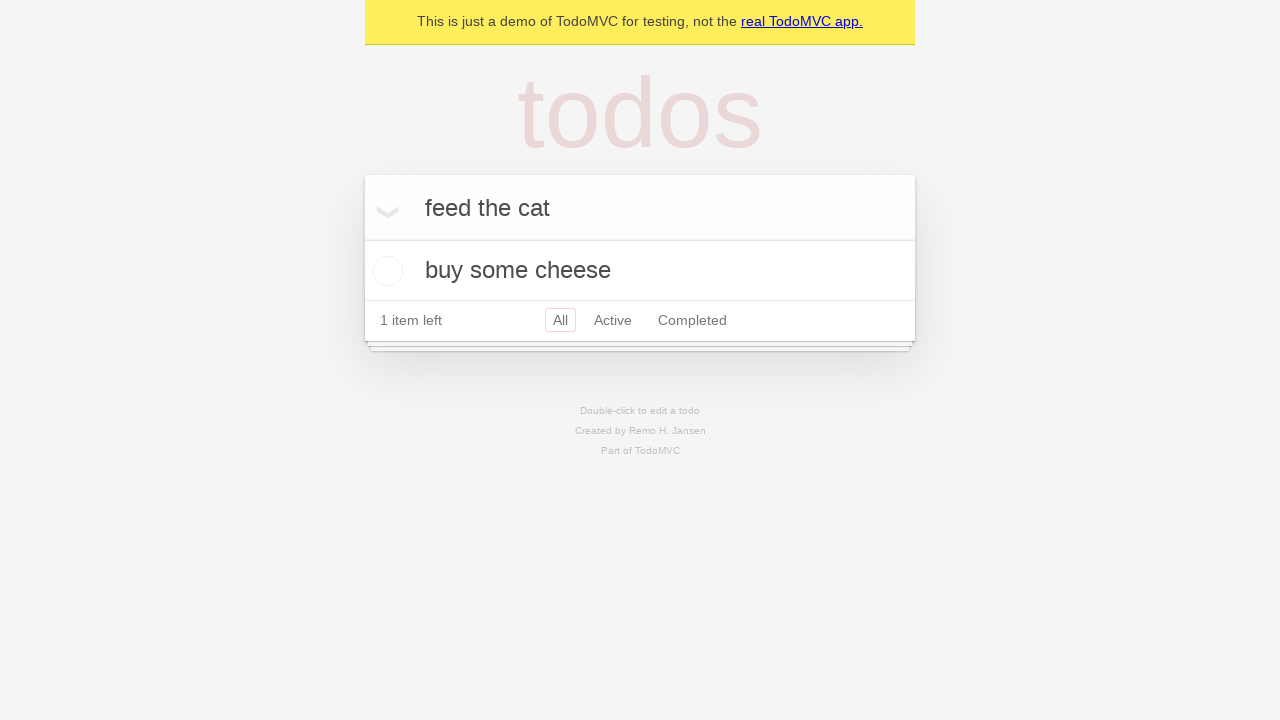

Pressed Enter to create second todo on internal:attr=[placeholder="What needs to be done?"i]
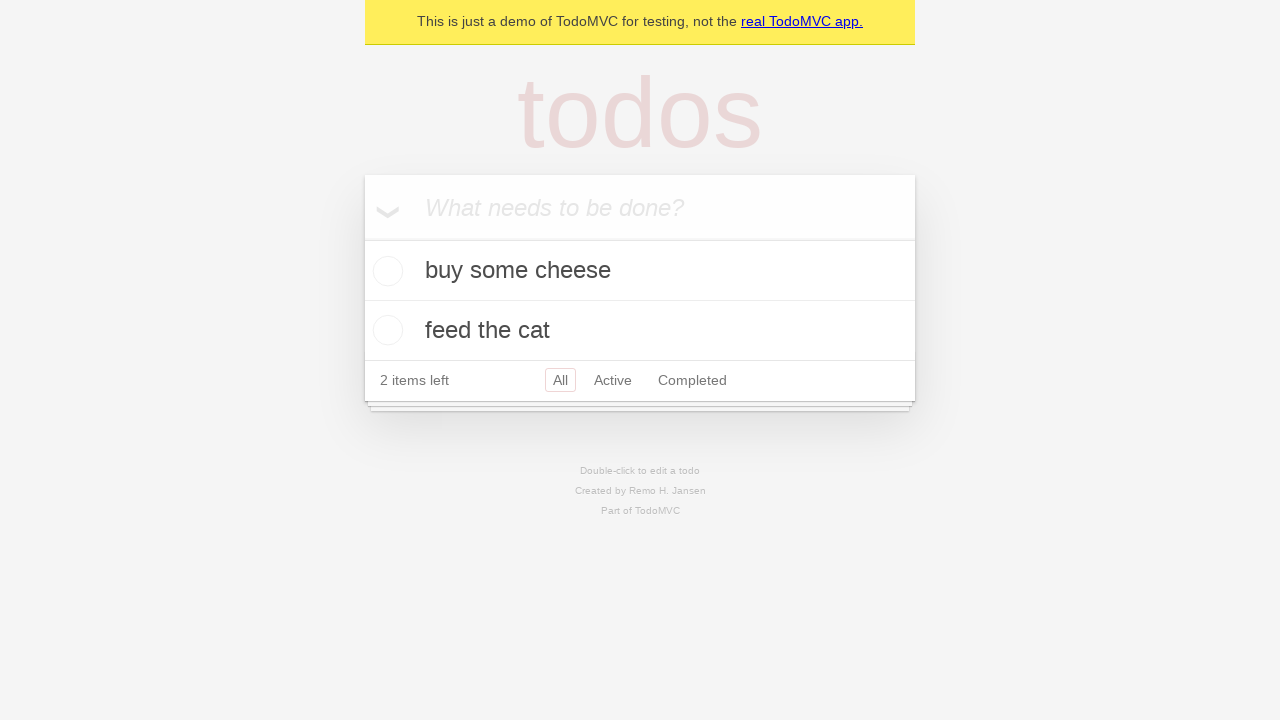

Filled todo input with 'book a doctors appointment' on internal:attr=[placeholder="What needs to be done?"i]
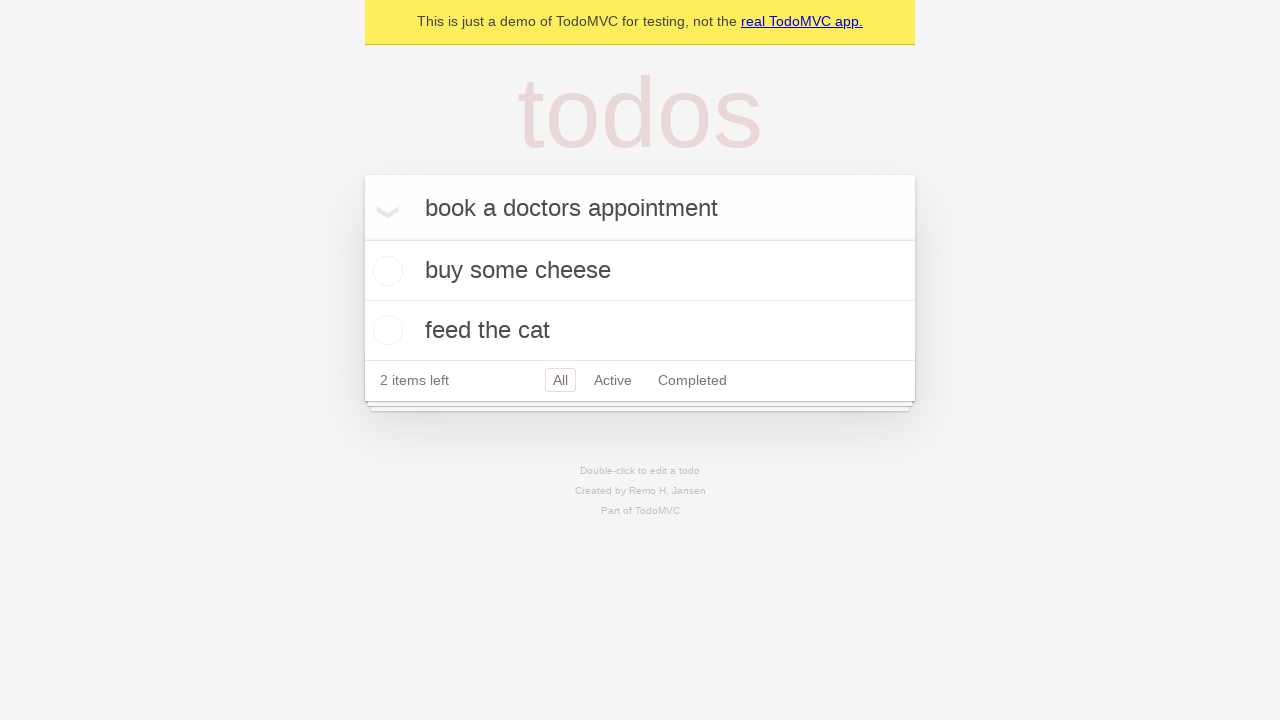

Pressed Enter to create third todo on internal:attr=[placeholder="What needs to be done?"i]
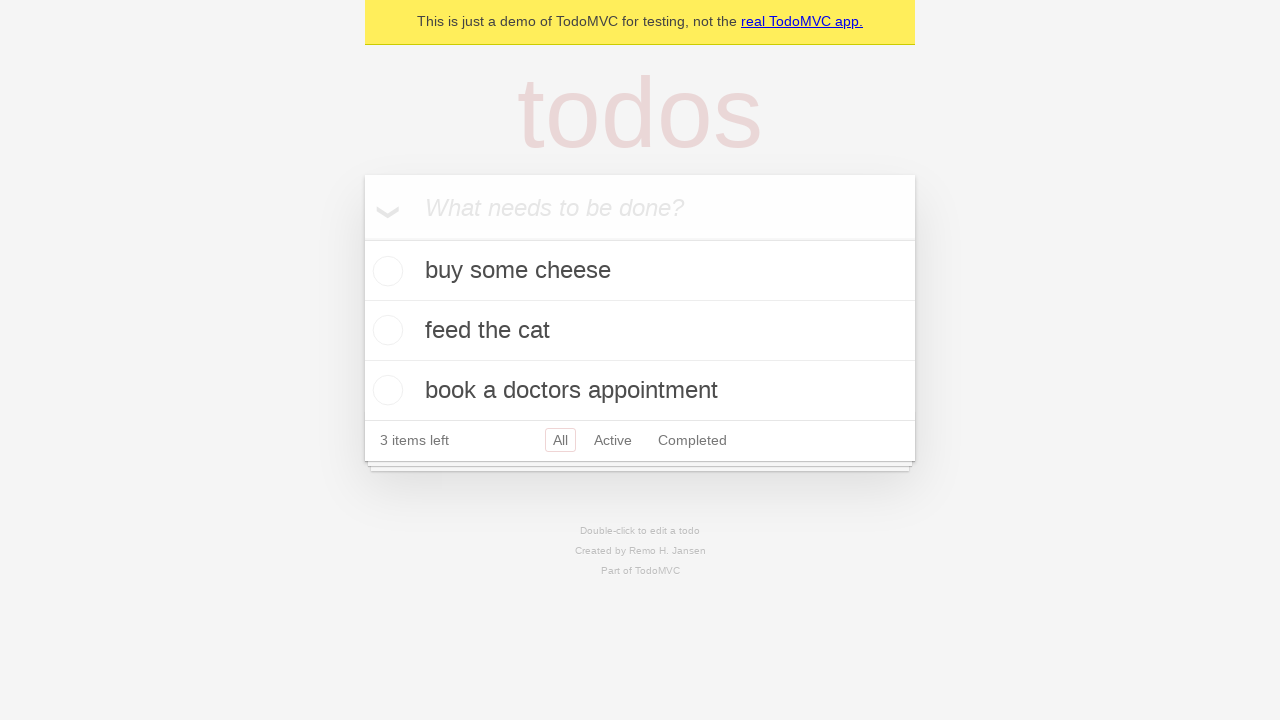

Double-clicked second todo item to enter edit mode at (640, 331) on internal:testid=[data-testid="todo-item"s] >> nth=1
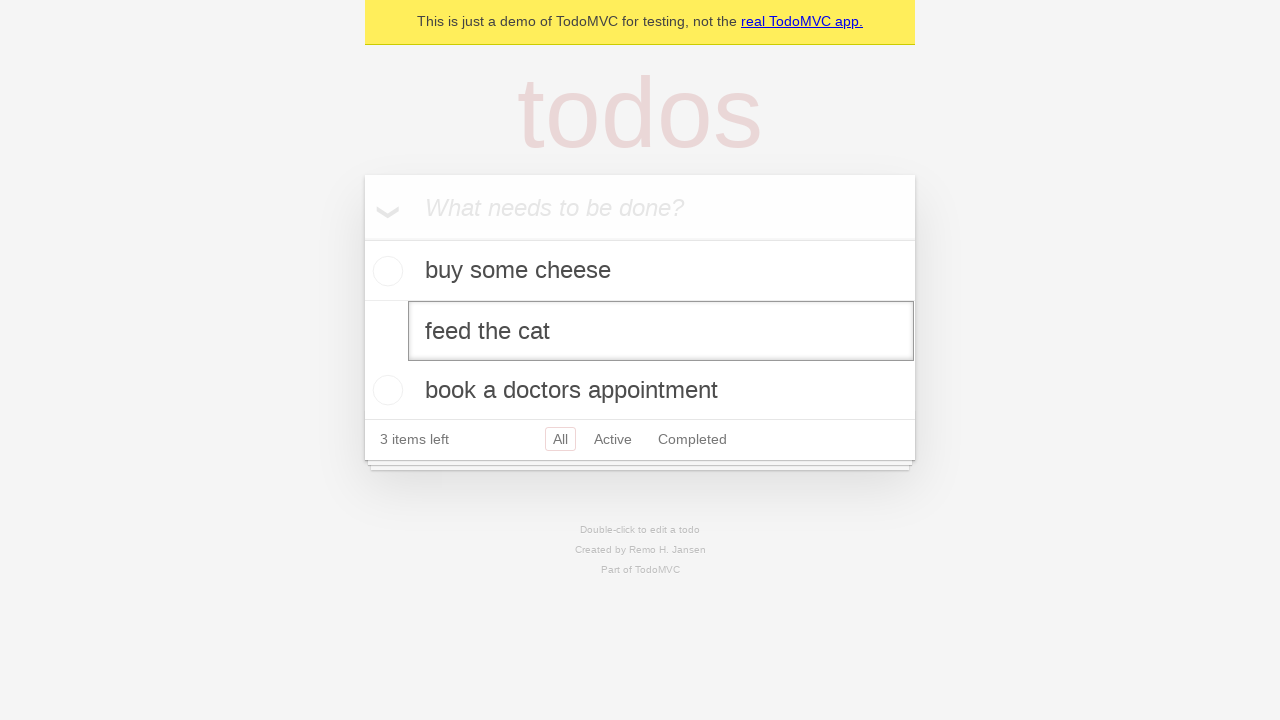

Filled edit textbox with 'buy some sausages' on internal:testid=[data-testid="todo-item"s] >> nth=1 >> internal:role=textbox[nam
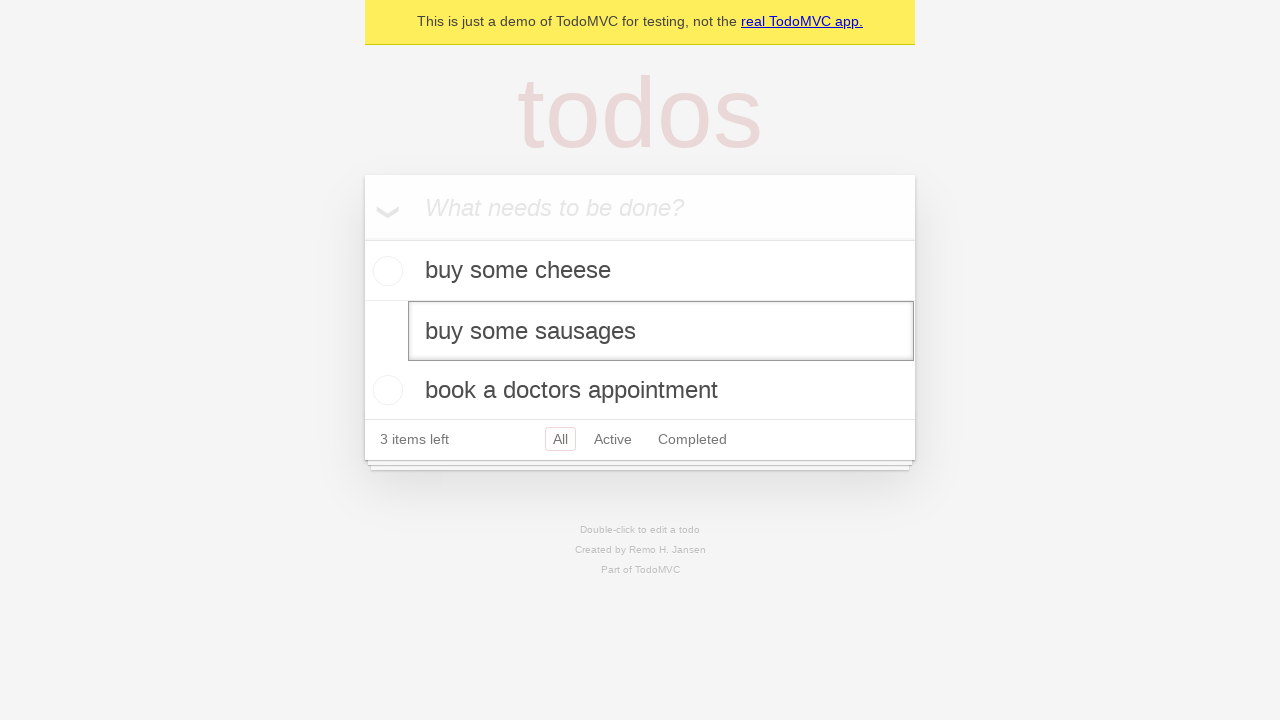

Dispatched blur event to save edit and exit edit mode
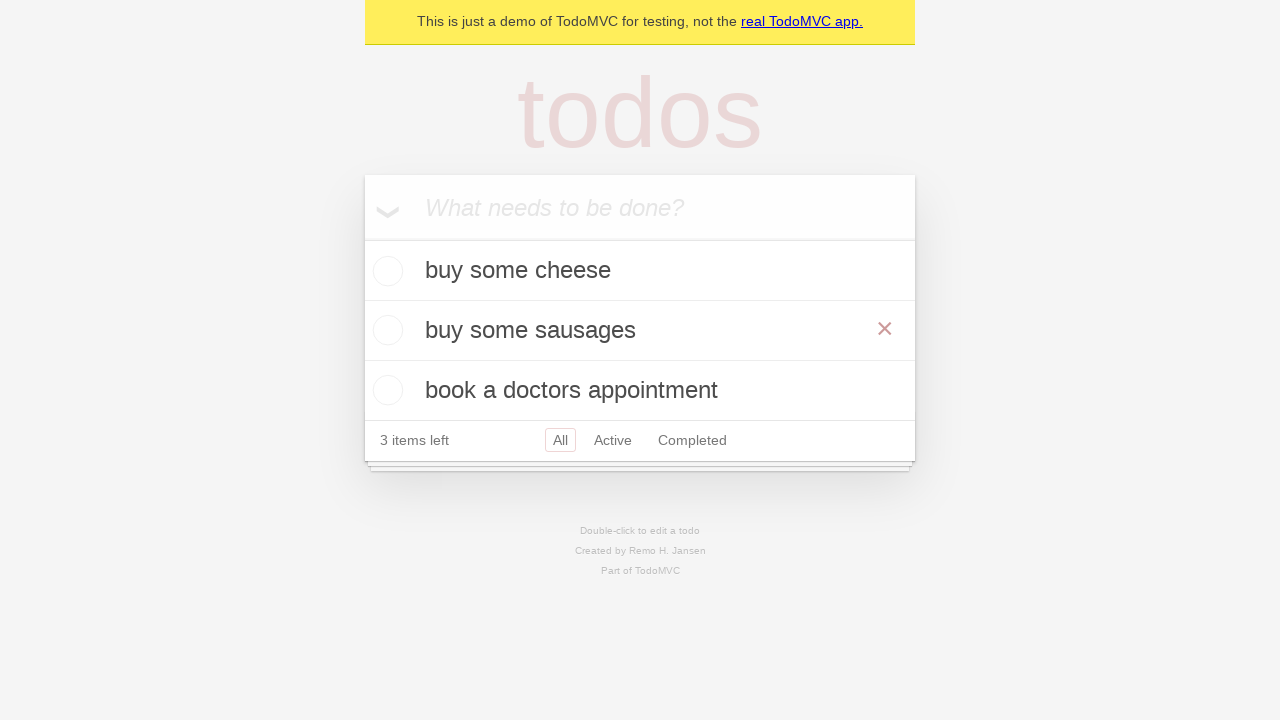

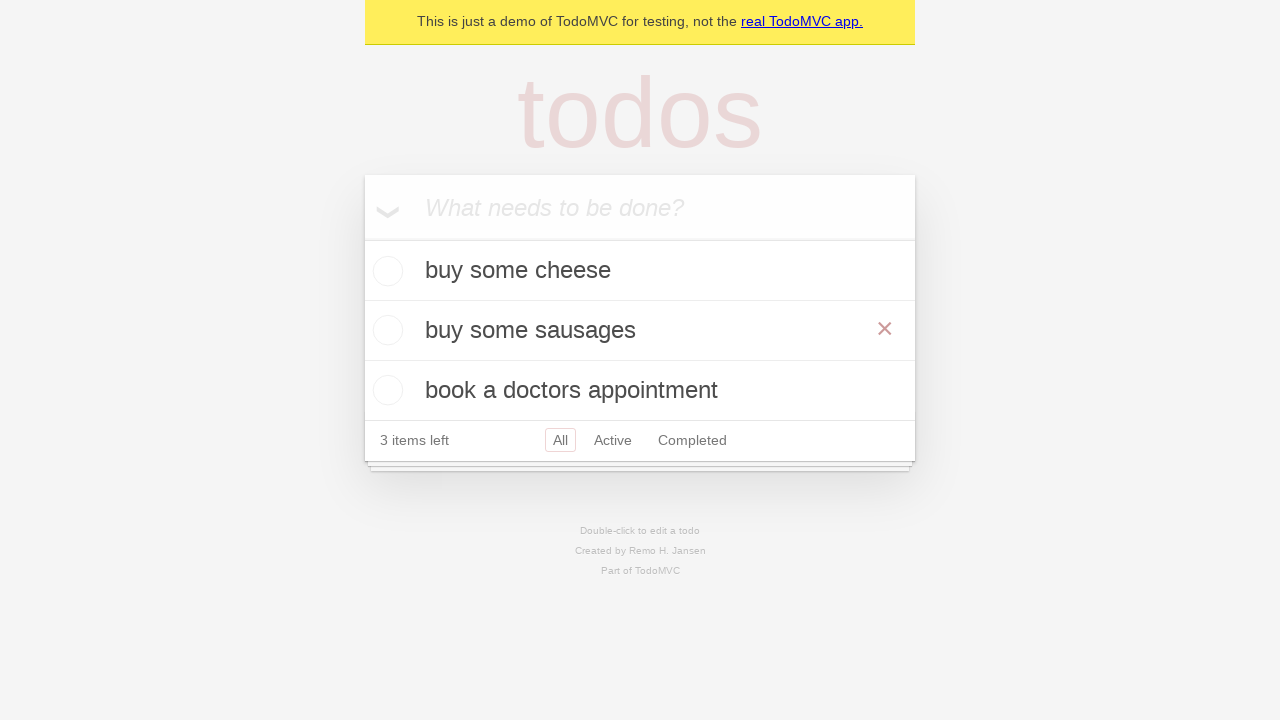